Tests sorting the Email column in ascending order by clicking the column header and verifying alphabetical sorting

Starting URL: http://the-internet.herokuapp.com/tables

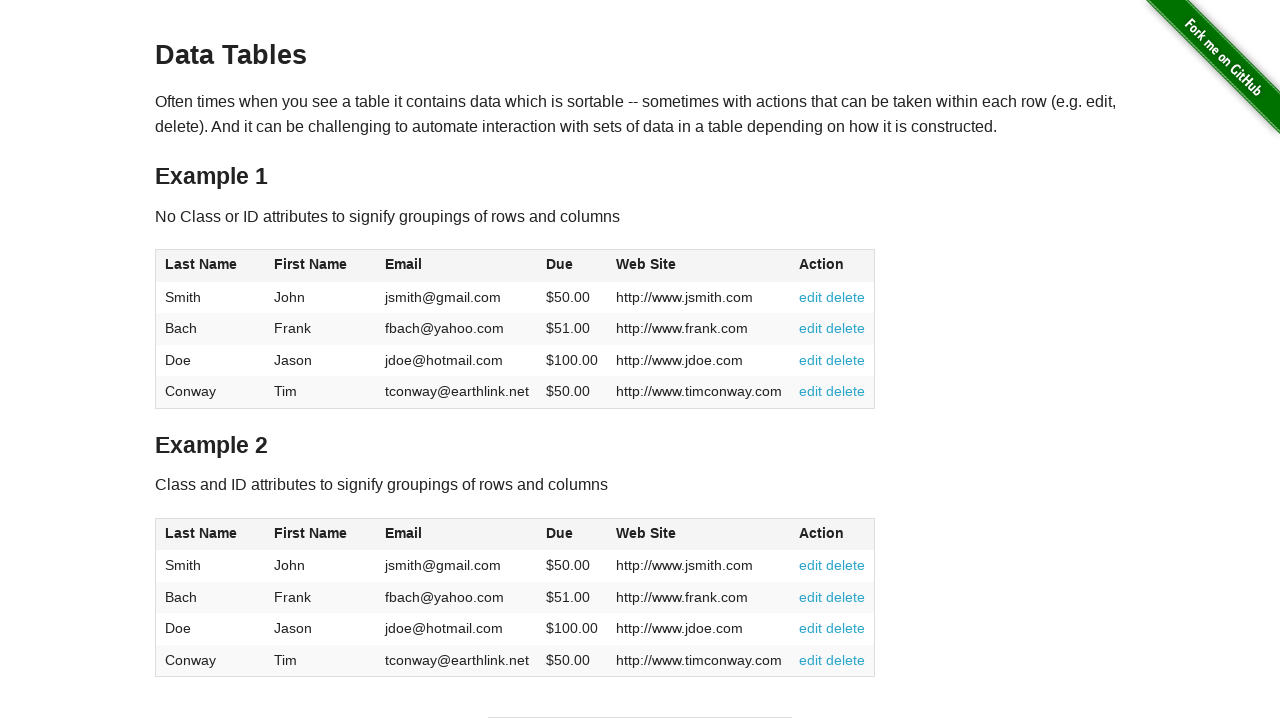

Clicked Email column header to sort in ascending order at (457, 266) on #table1 thead tr th:nth-of-type(3)
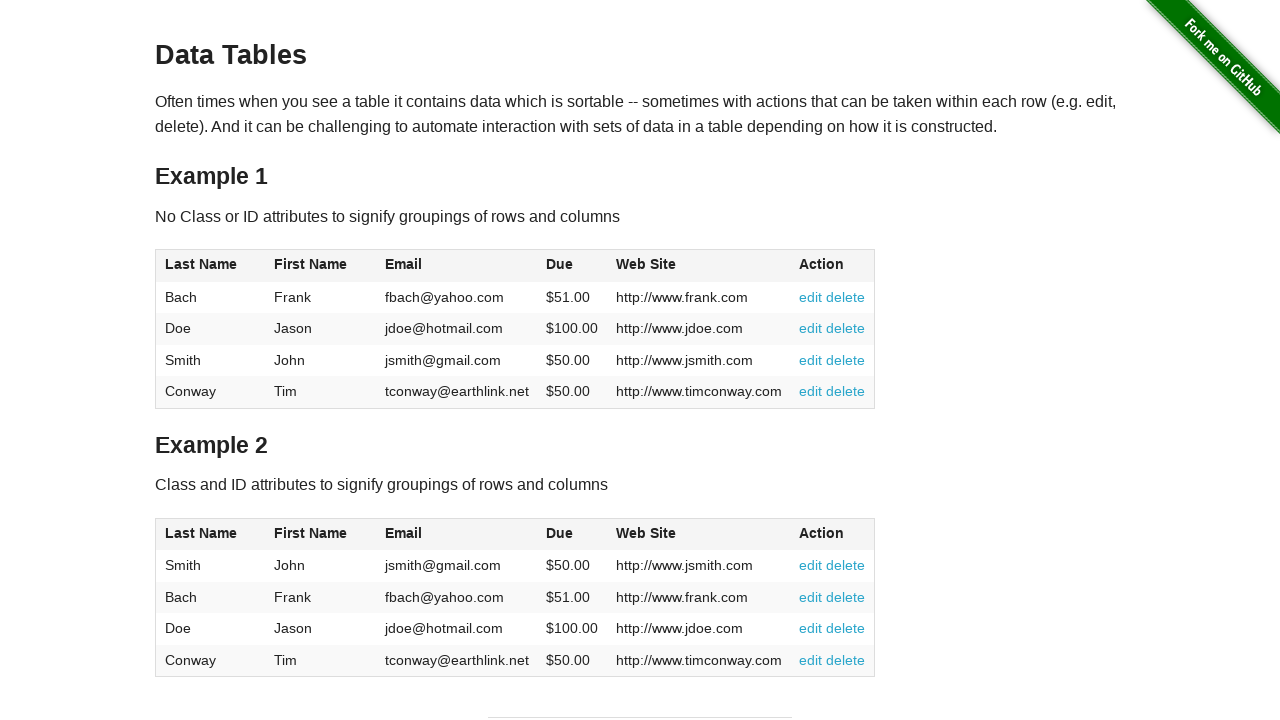

Table updated after sorting Email column ascending
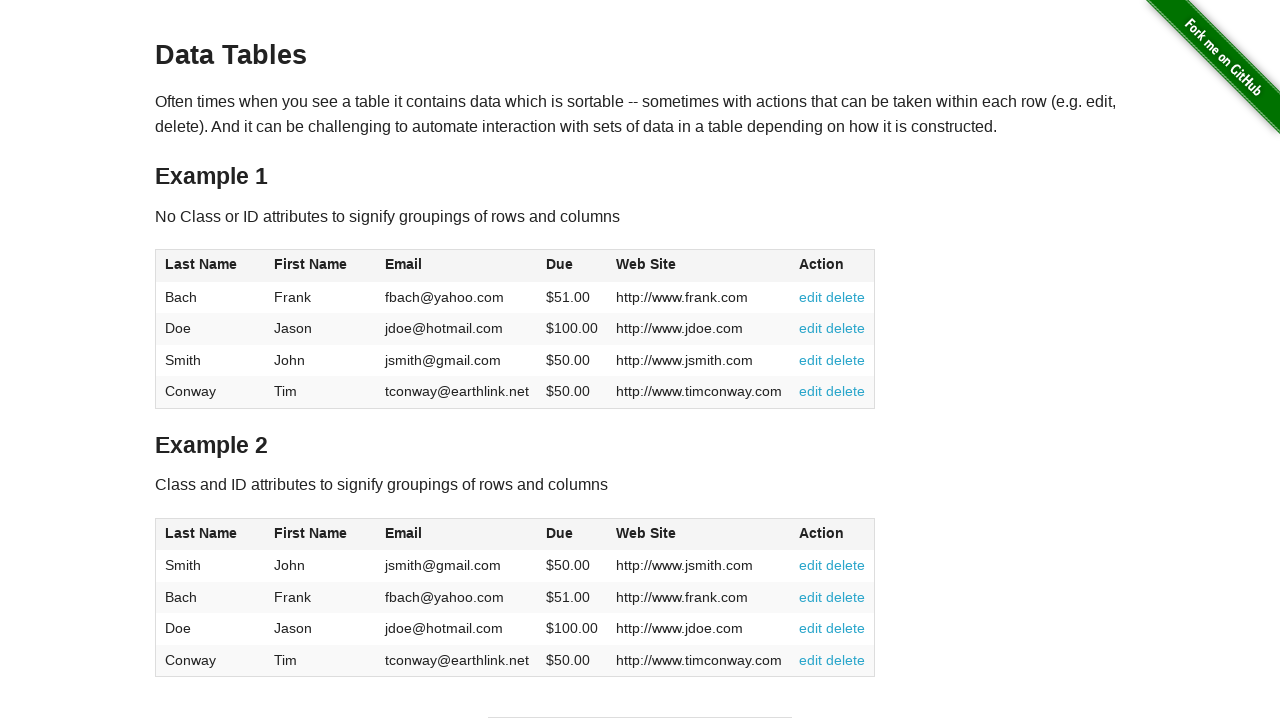

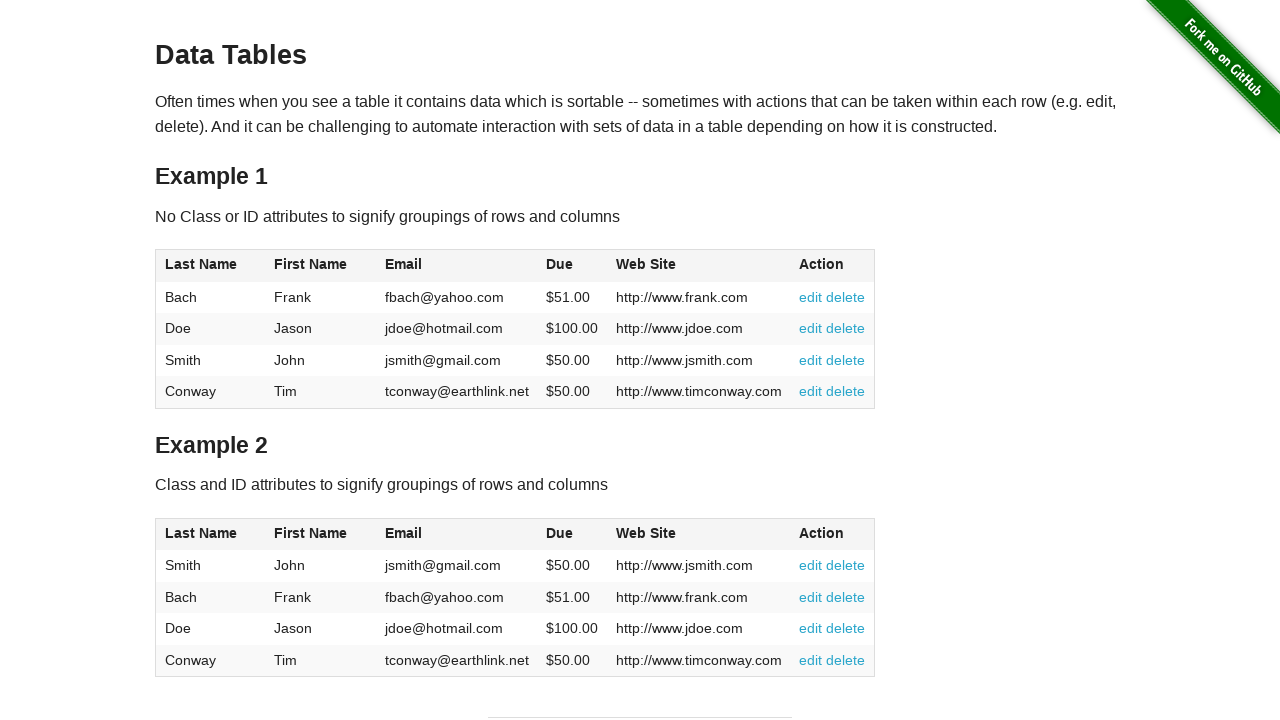